Tests window handling by opening a new window from within an iframe, switching between windows, and verifying window titles

Starting URL: https://www.w3schools.com/jsref/tryit.asp?filename=tryjsref_win_open

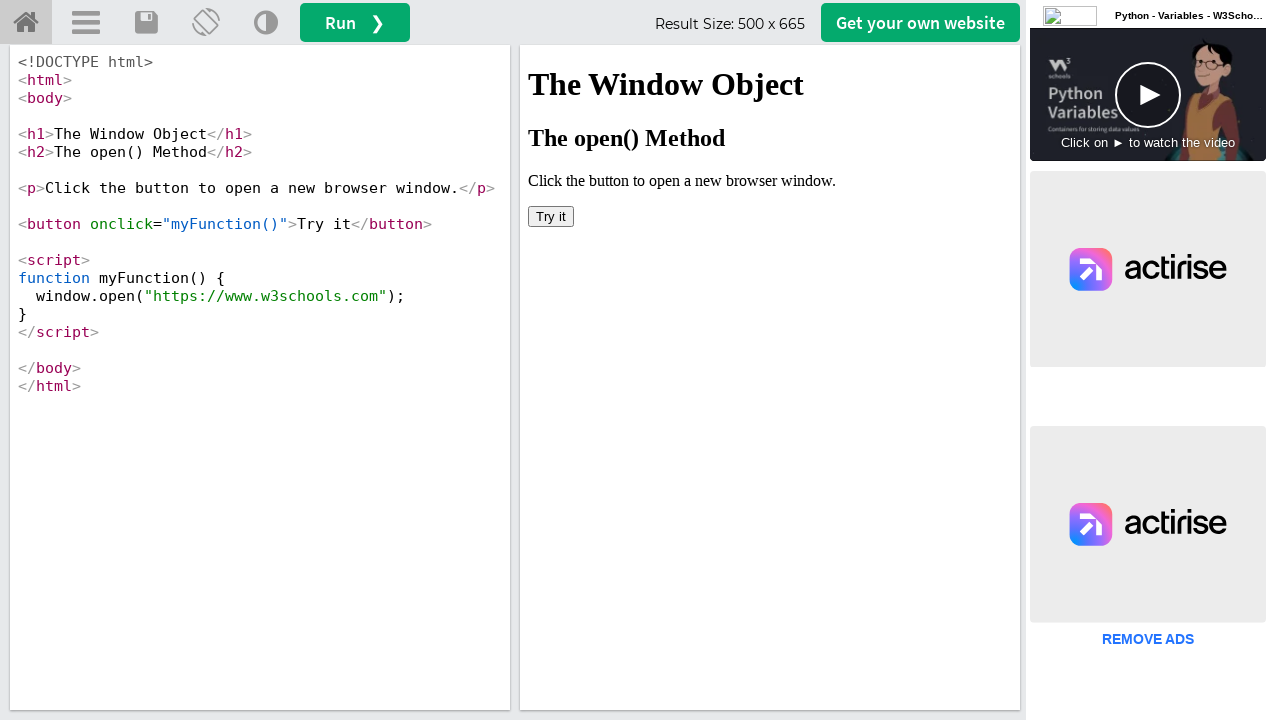

Located iframe with name 'iframeResult' containing the button
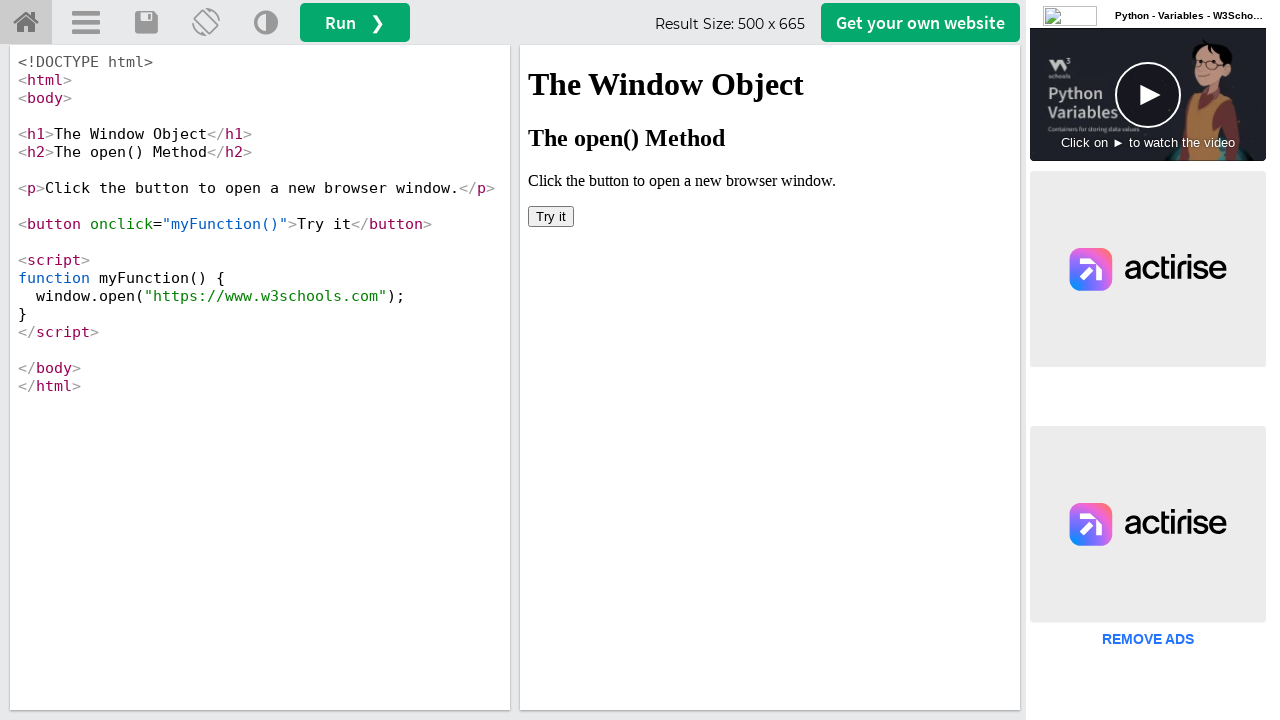

Clicked button in iframe to open new window at (551, 216) on iframe[name='iframeResult'] >> internal:control=enter-frame >> button
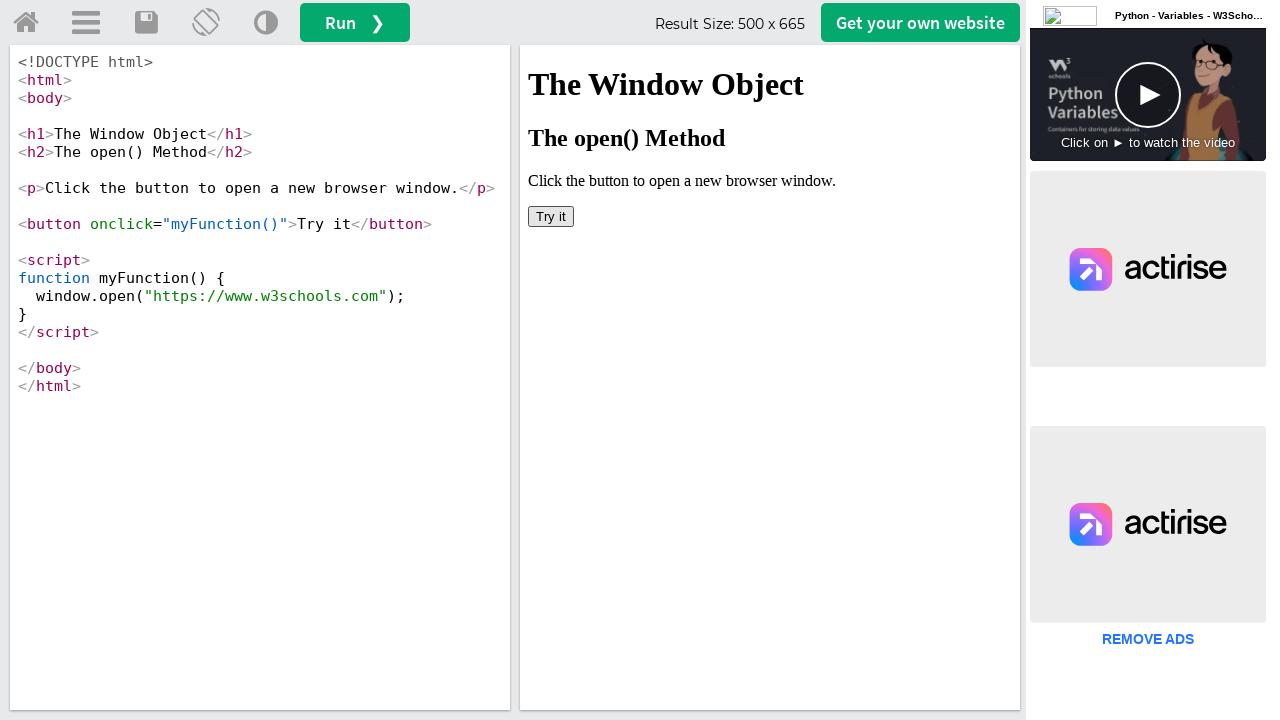

New window/page object obtained from context
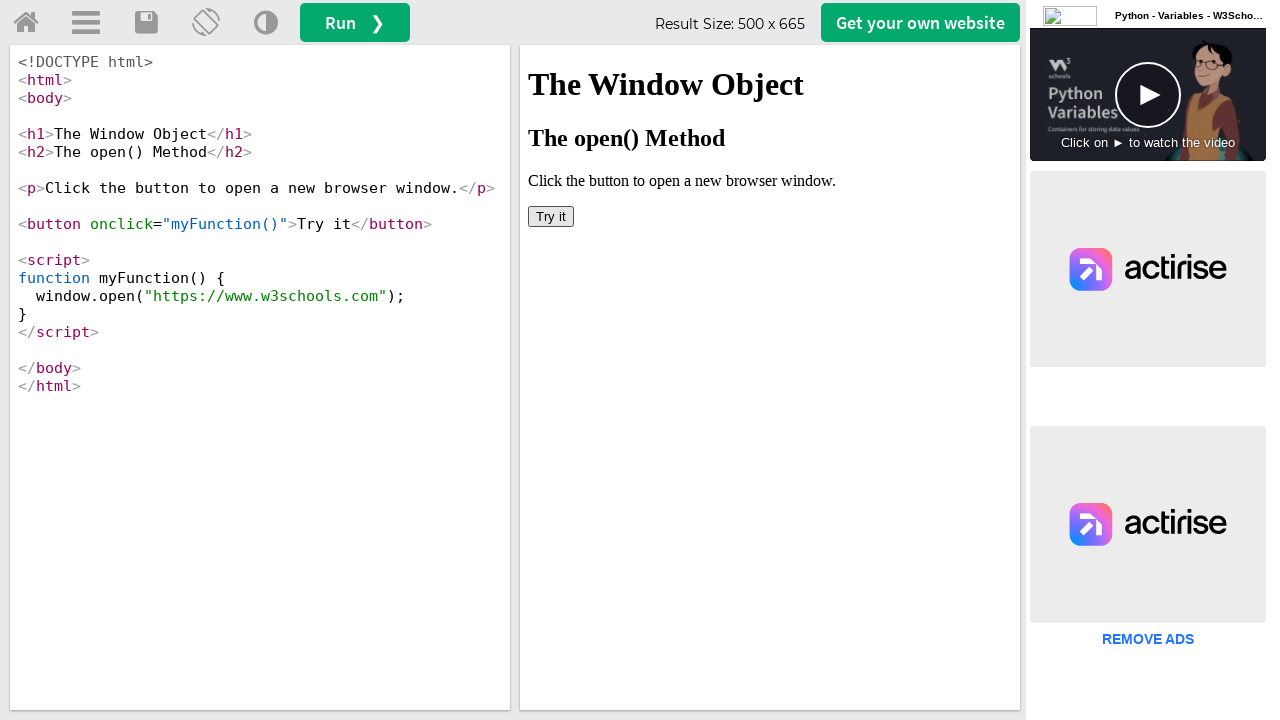

New page loaded completely
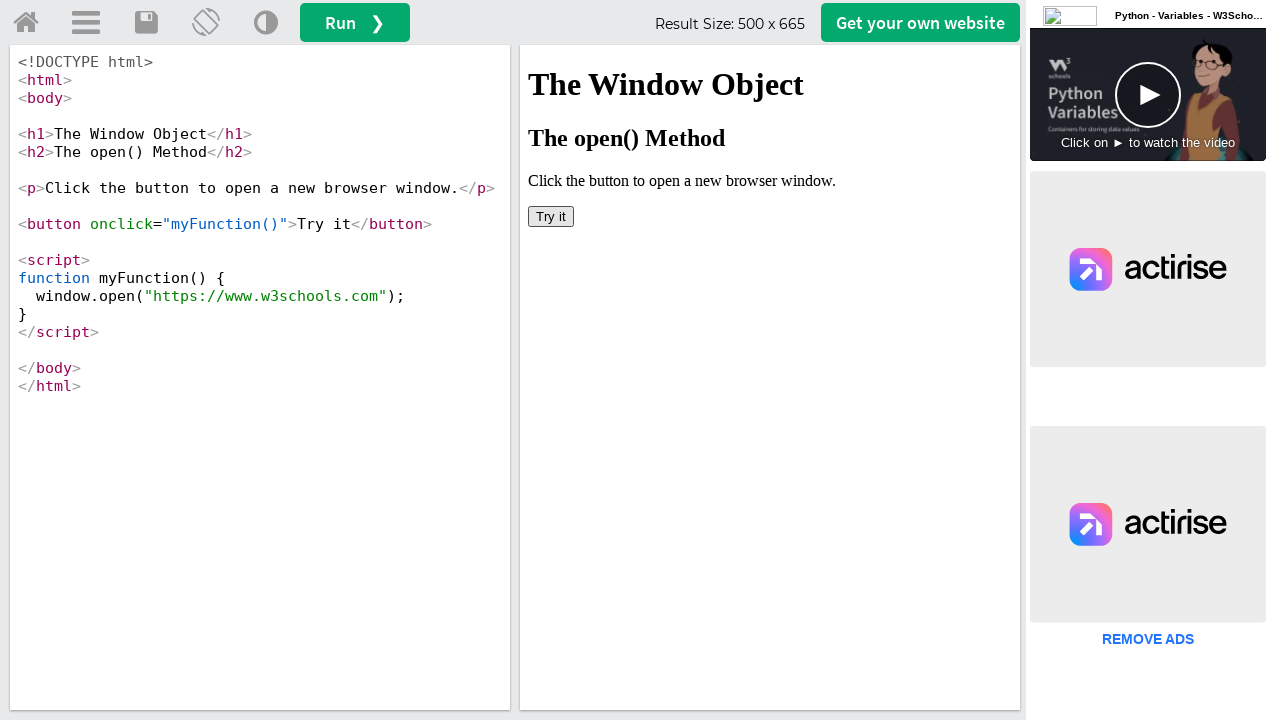

Retrieved child window title: 'W3Schools Online Web Tutorials'
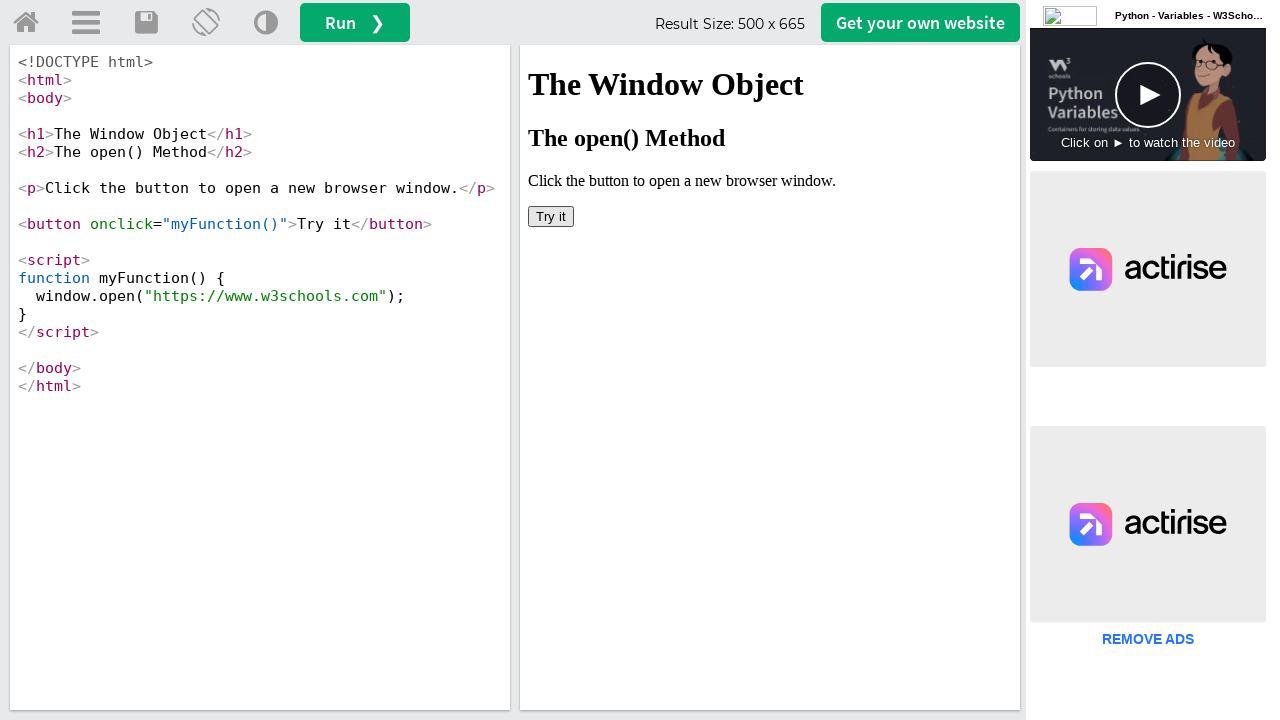

Closed child window
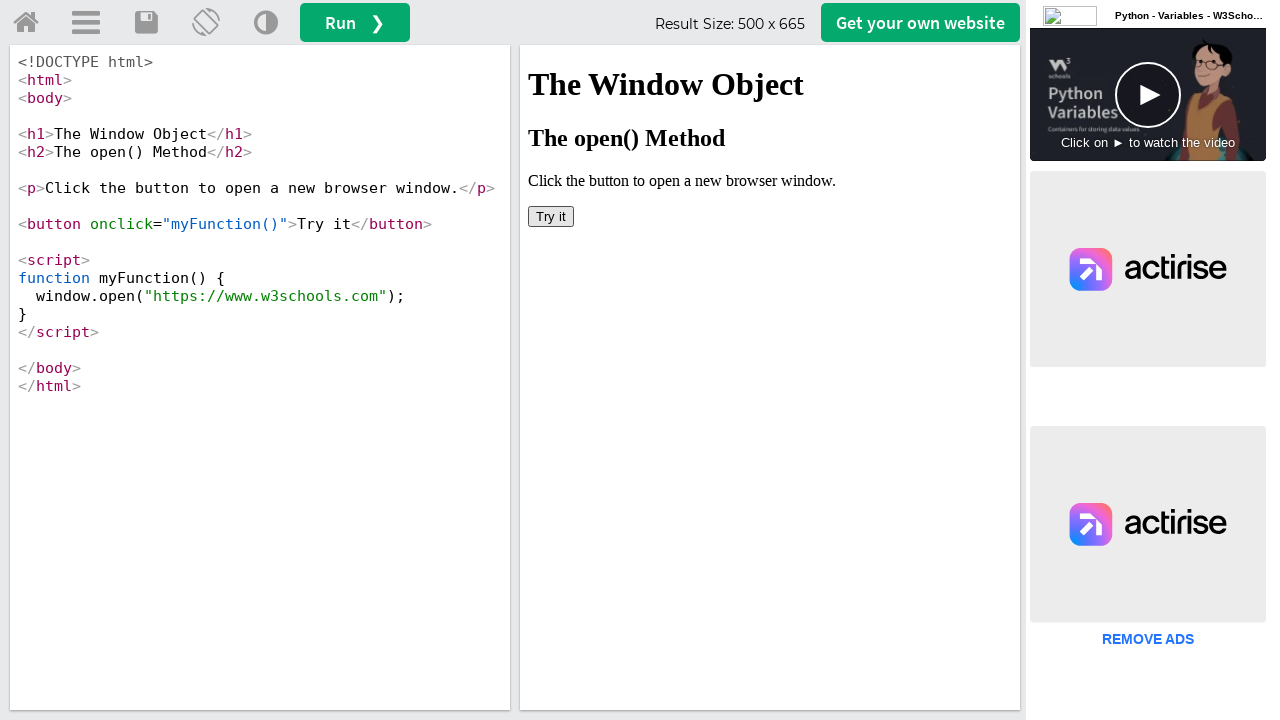

Retrieved parent window title: 'W3Schools Tryit Editor'
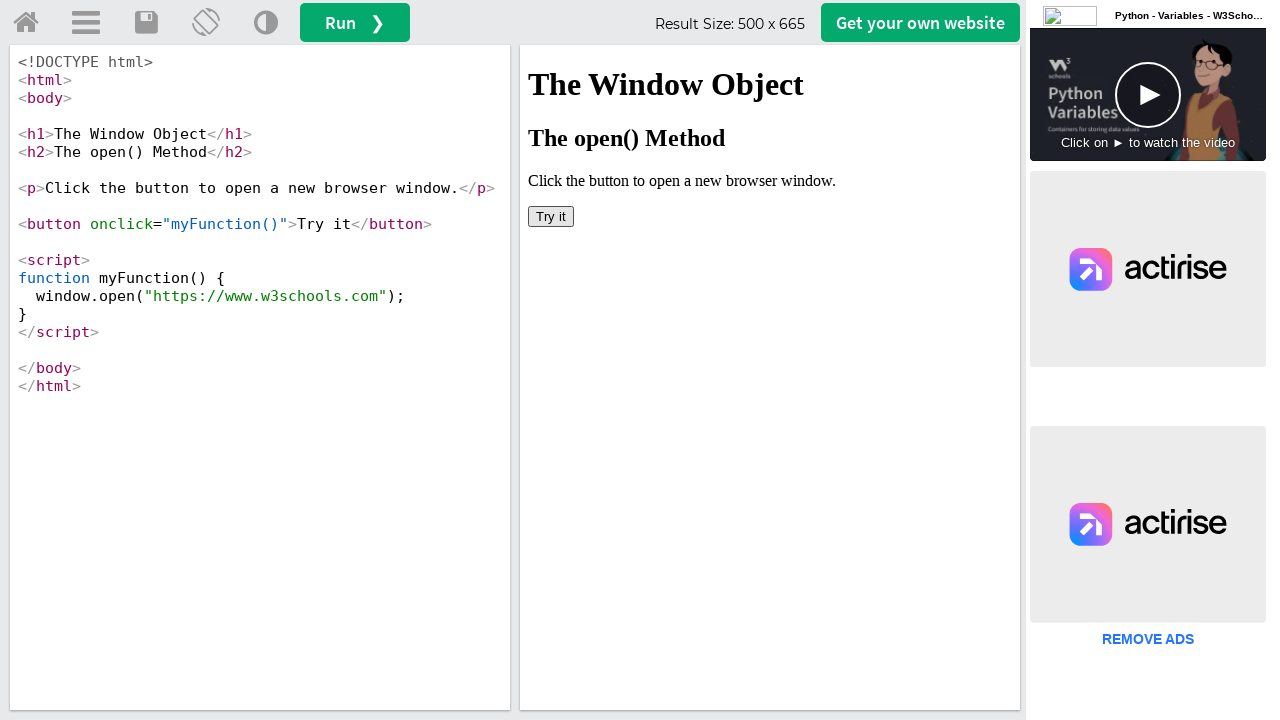

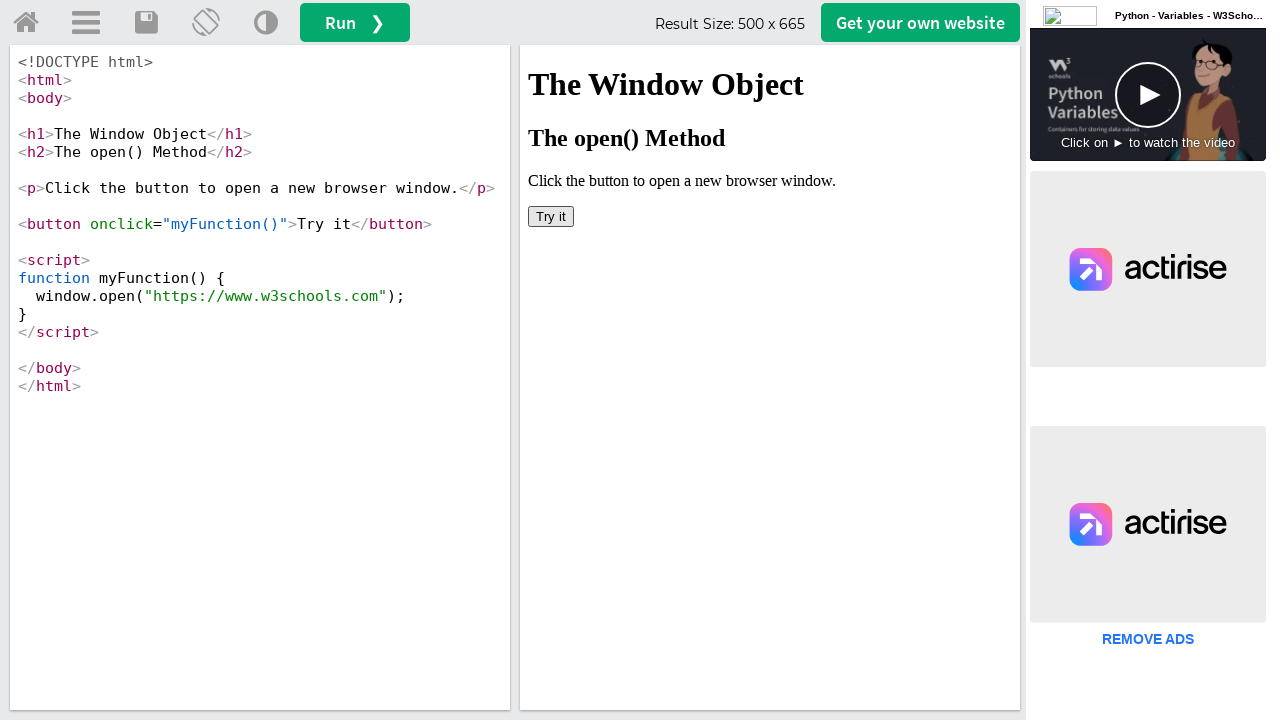